Tests JavaScript scrolling functionality by scrolling to a link element and clicking it

Starting URL: http://practice.cydeo.com/

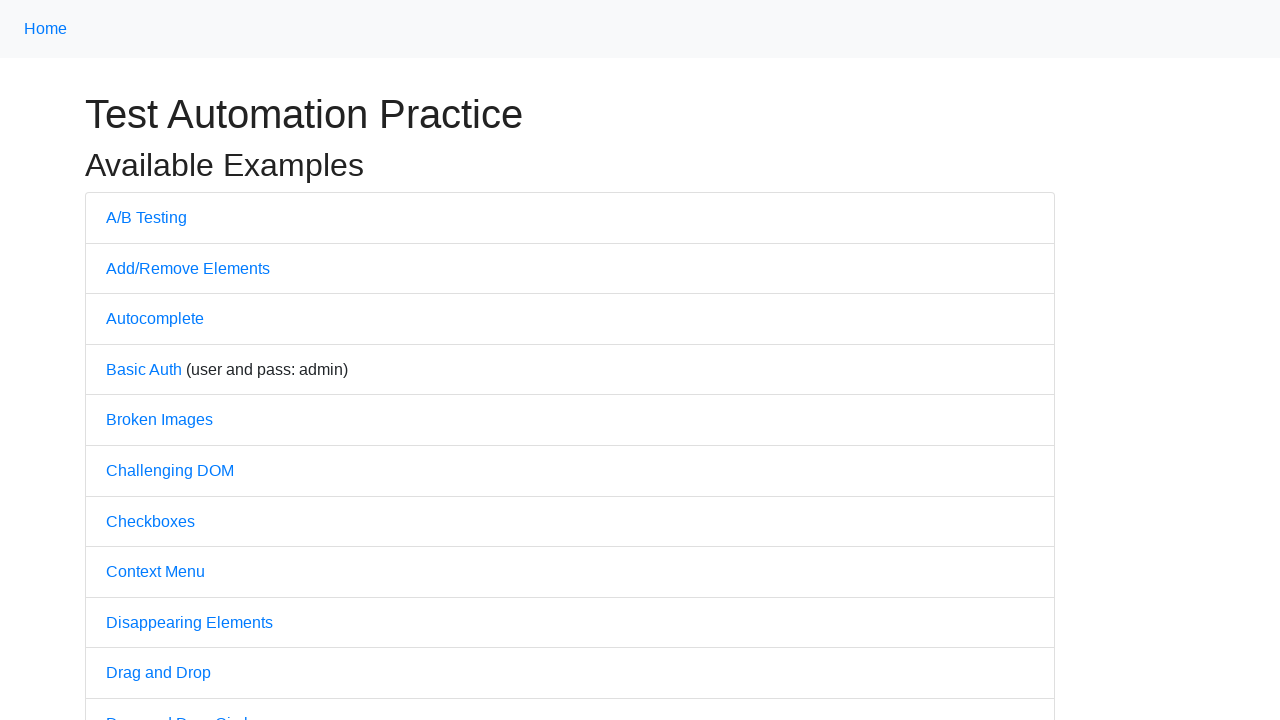

Located CYDEO link element
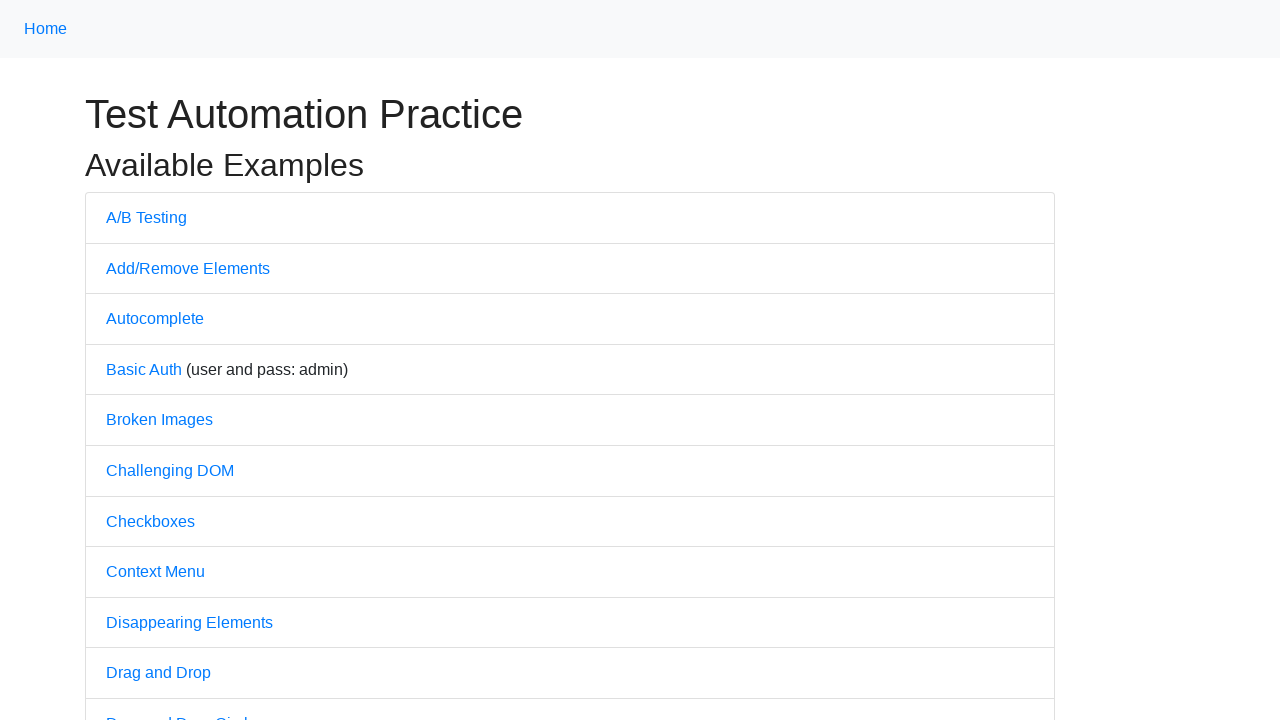

Scrolled CYDEO link into view
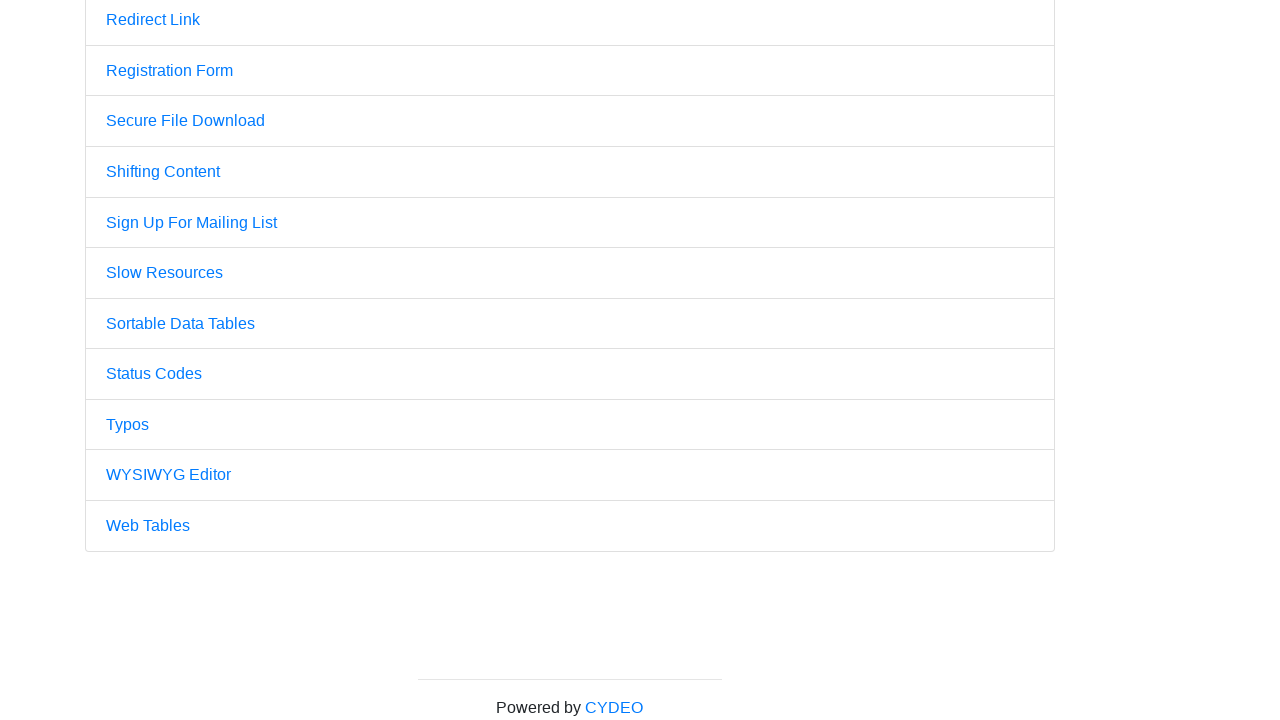

Clicked CYDEO link at (614, 707) on internal:text="CYDEO"s
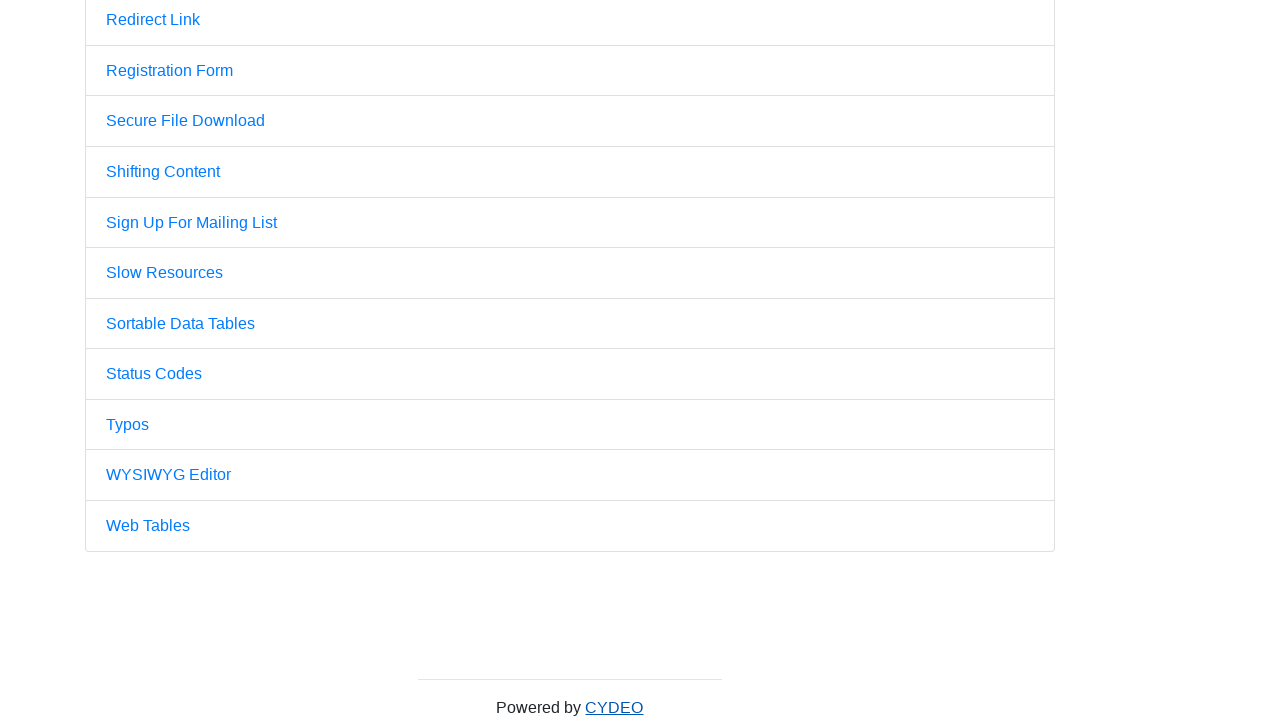

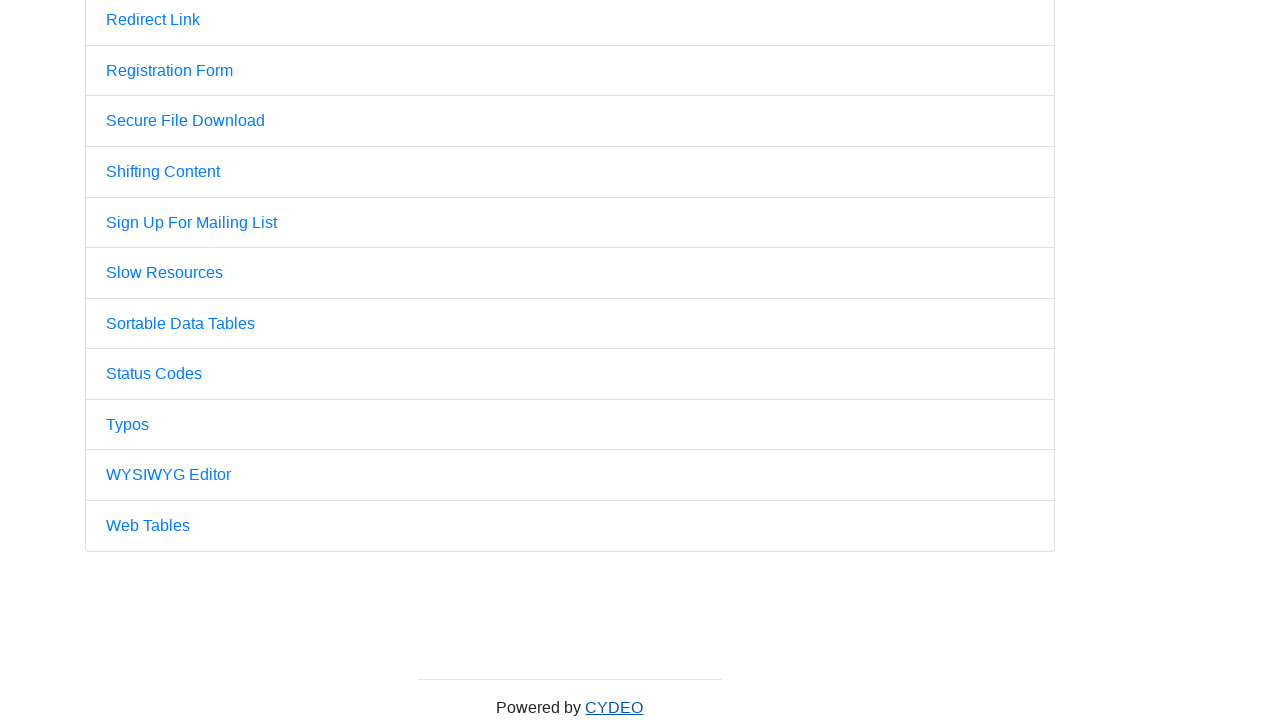